Gets the placeholder attribute value from a text input field

Starting URL: https://demoqa.com/text-box

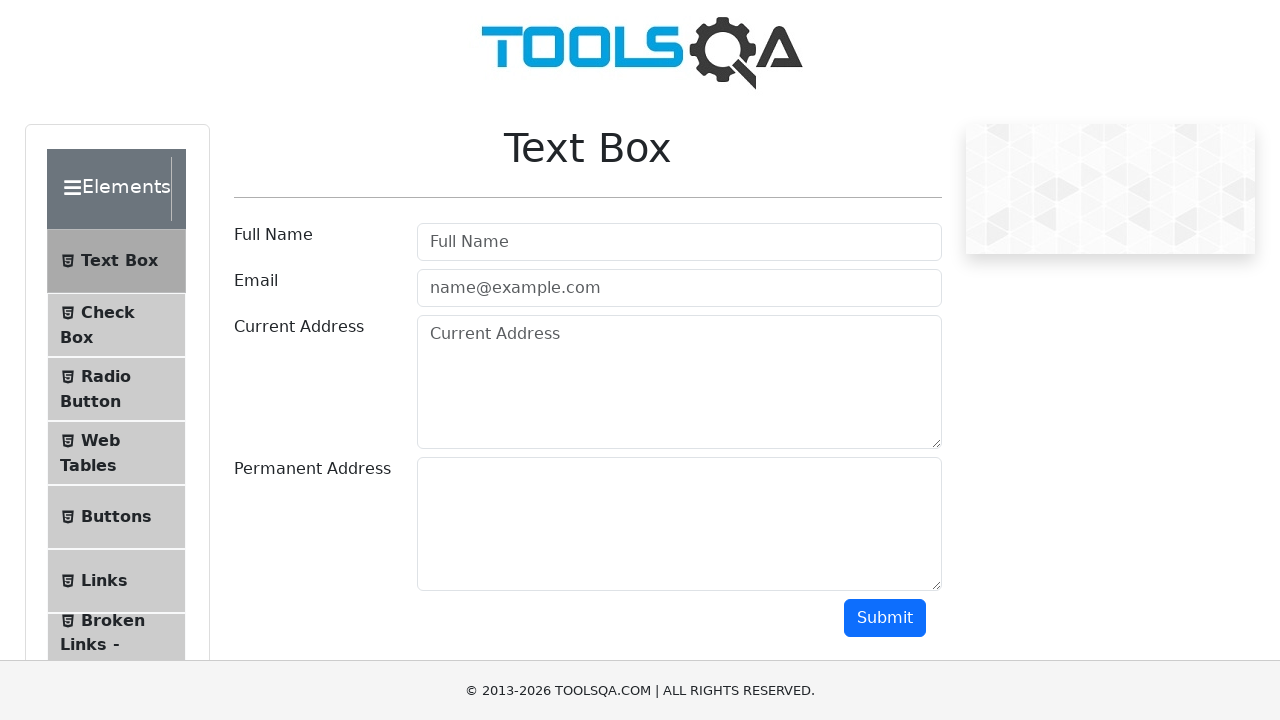

Navigated to https://demoqa.com/text-box
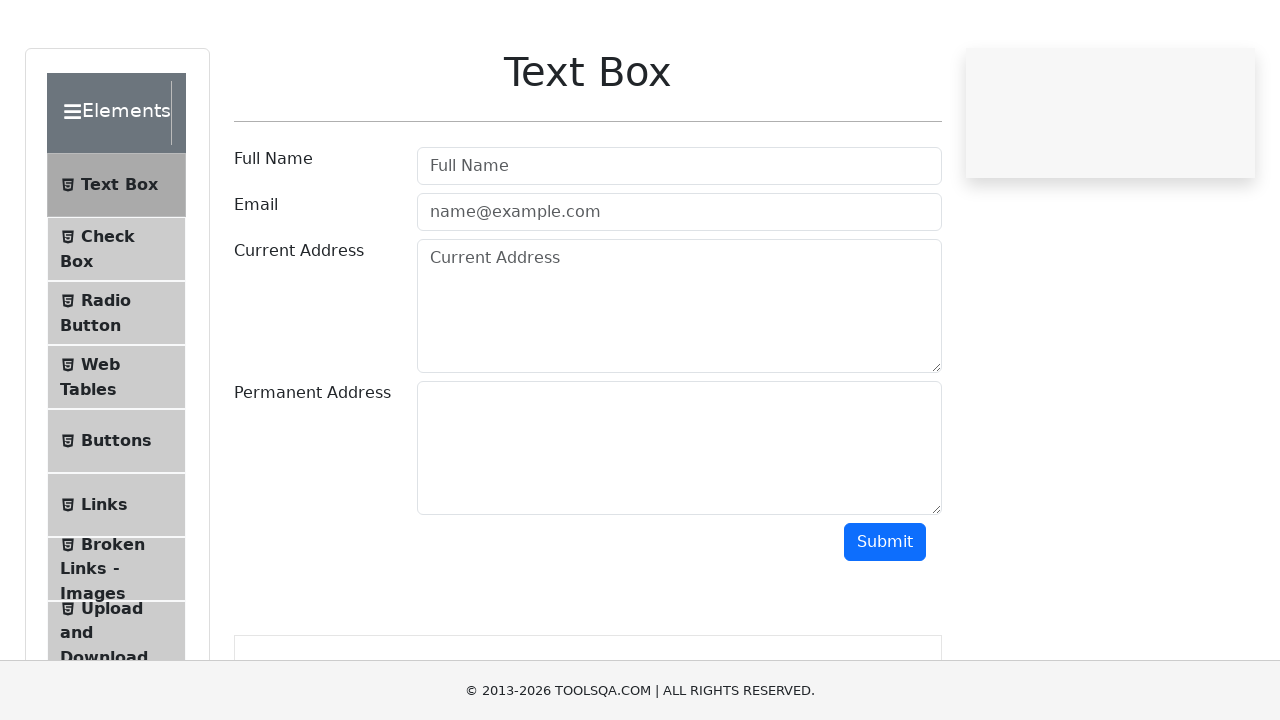

Retrieved placeholder attribute value from text input field
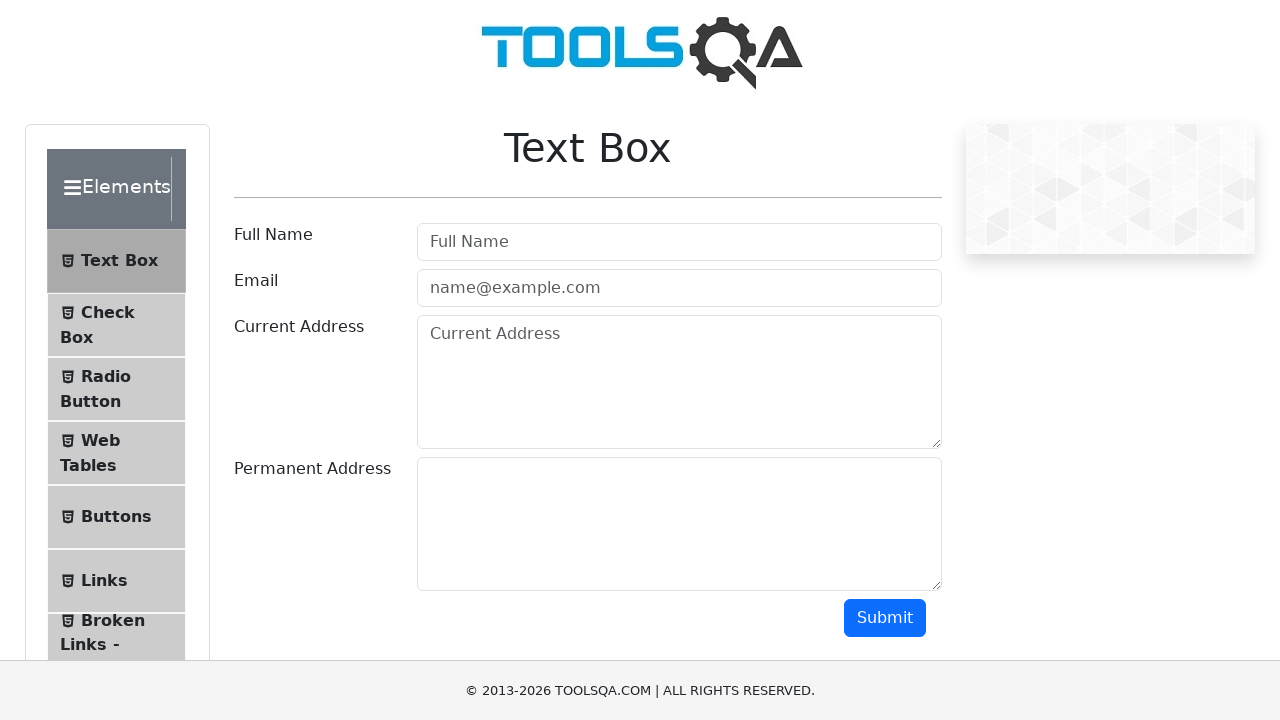

Printed placeholder attribute value: Full Name
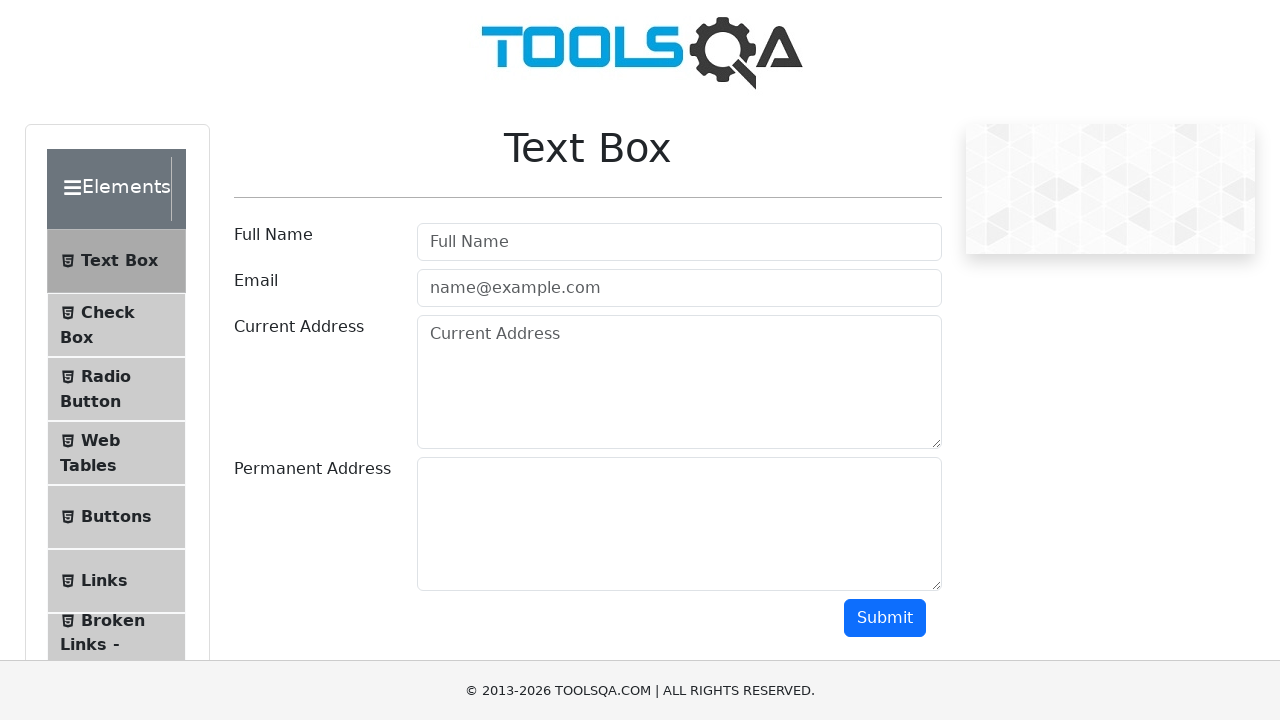

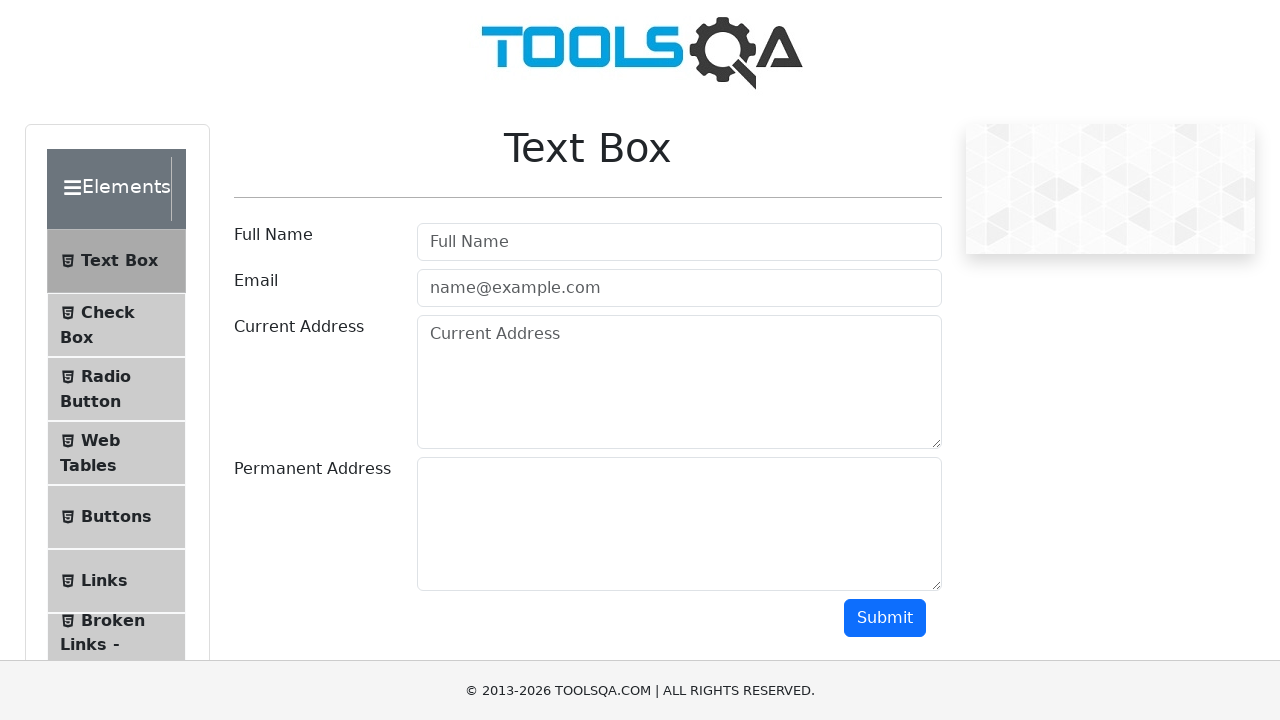